Tests mouse hover functionality by double-clicking on a hover element, moving to a "Top" link in the hover menu, and clicking it to navigate

Starting URL: https://rahulshettyacademy.com/AutomationPractice/

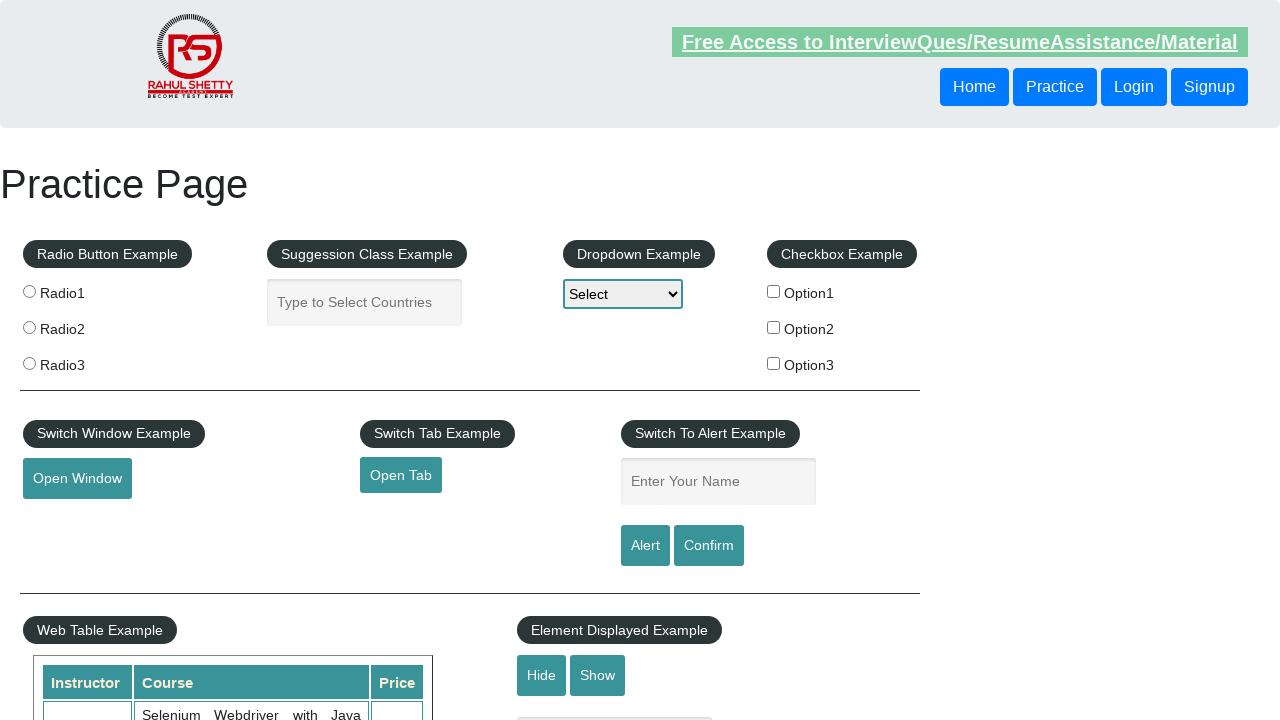

Double-clicked the hover element at (83, 361) on //*[@id="mousehover"]
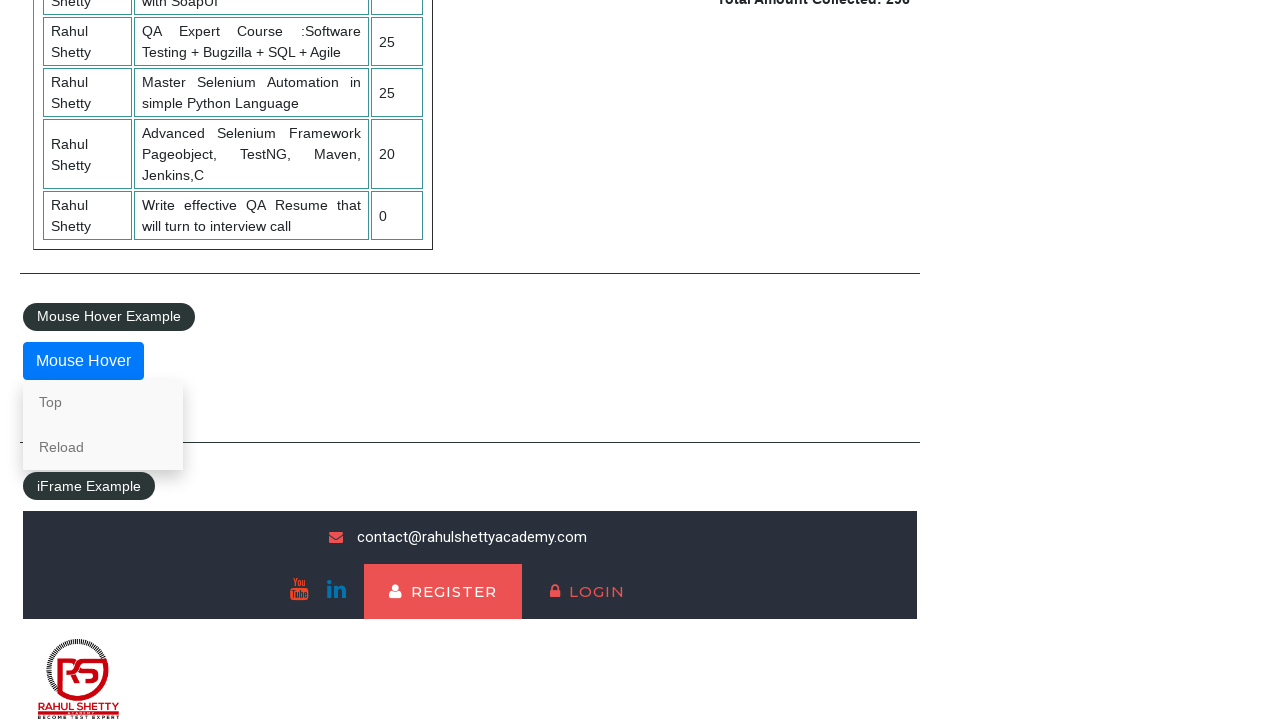

Located the 'Top' link in the hover menu
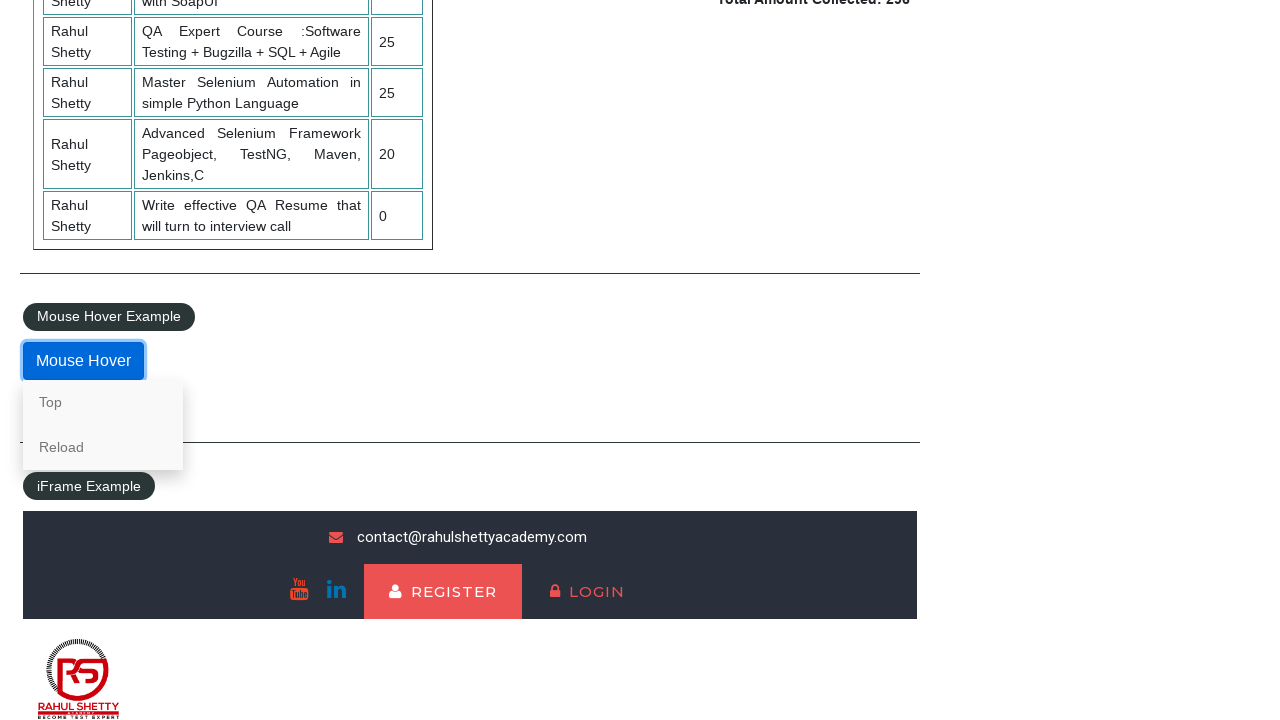

Moved mouse to the 'Top' link at (103, 402) on xpath=/html/body/div[4]/div/fieldset/div/div/a[1]
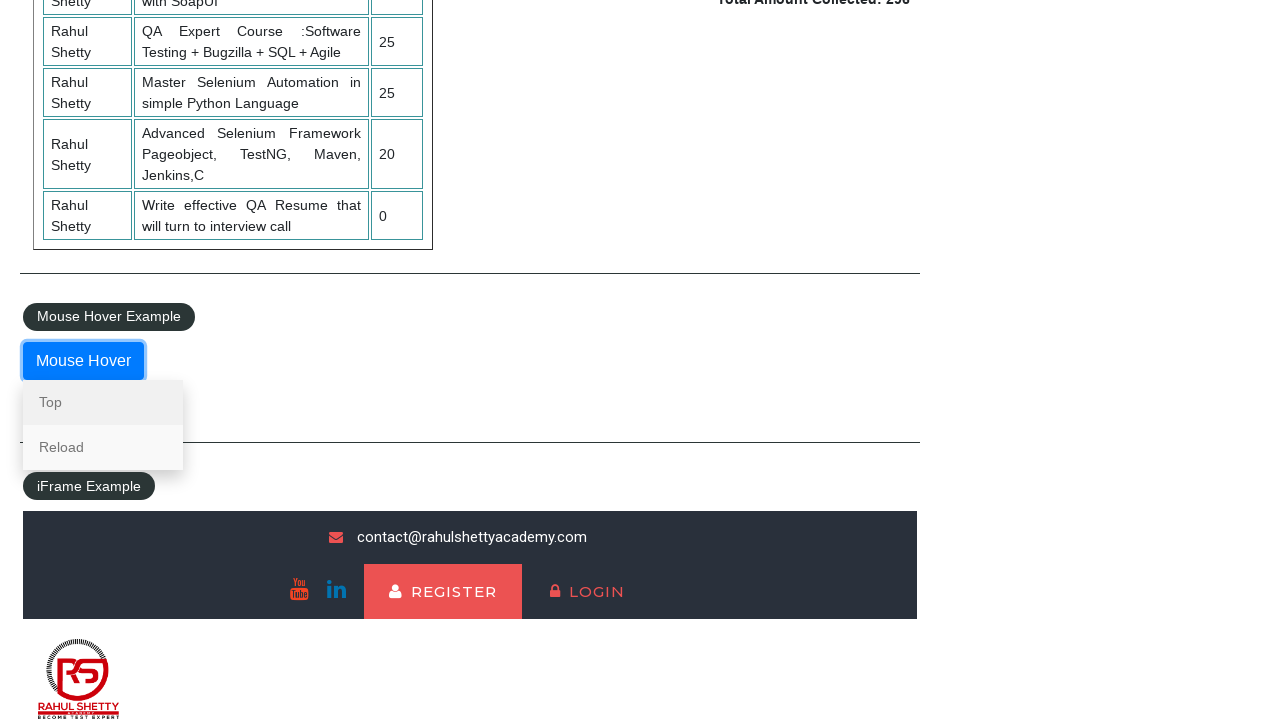

Clicked the 'Top' link to navigate at (103, 402) on xpath=/html/body/div[4]/div/fieldset/div/div/a[1]
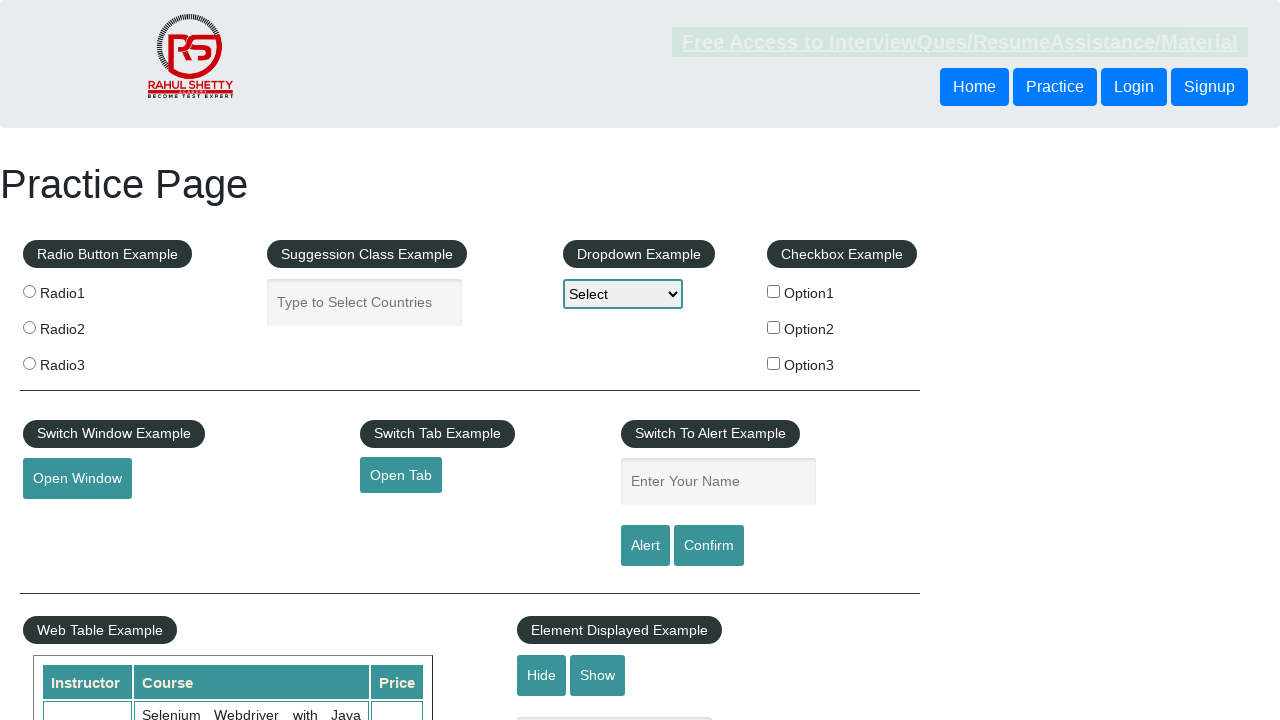

Navigation completed and h1 element is displayed
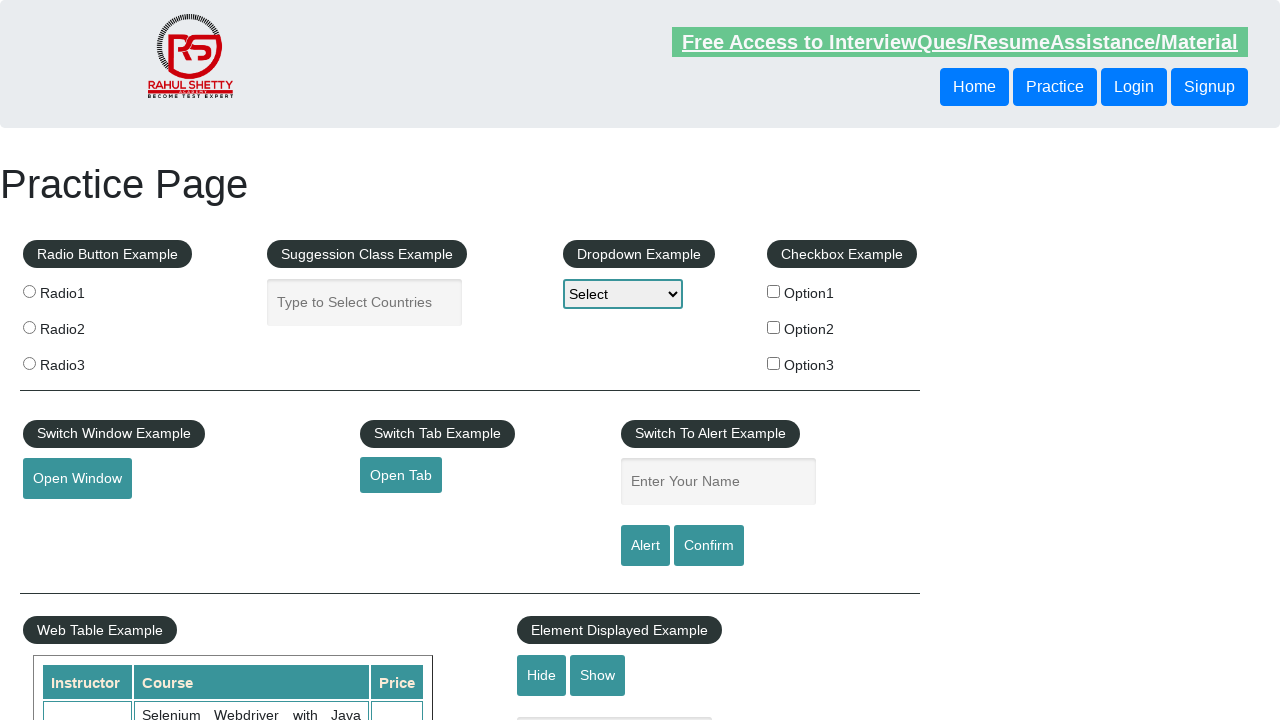

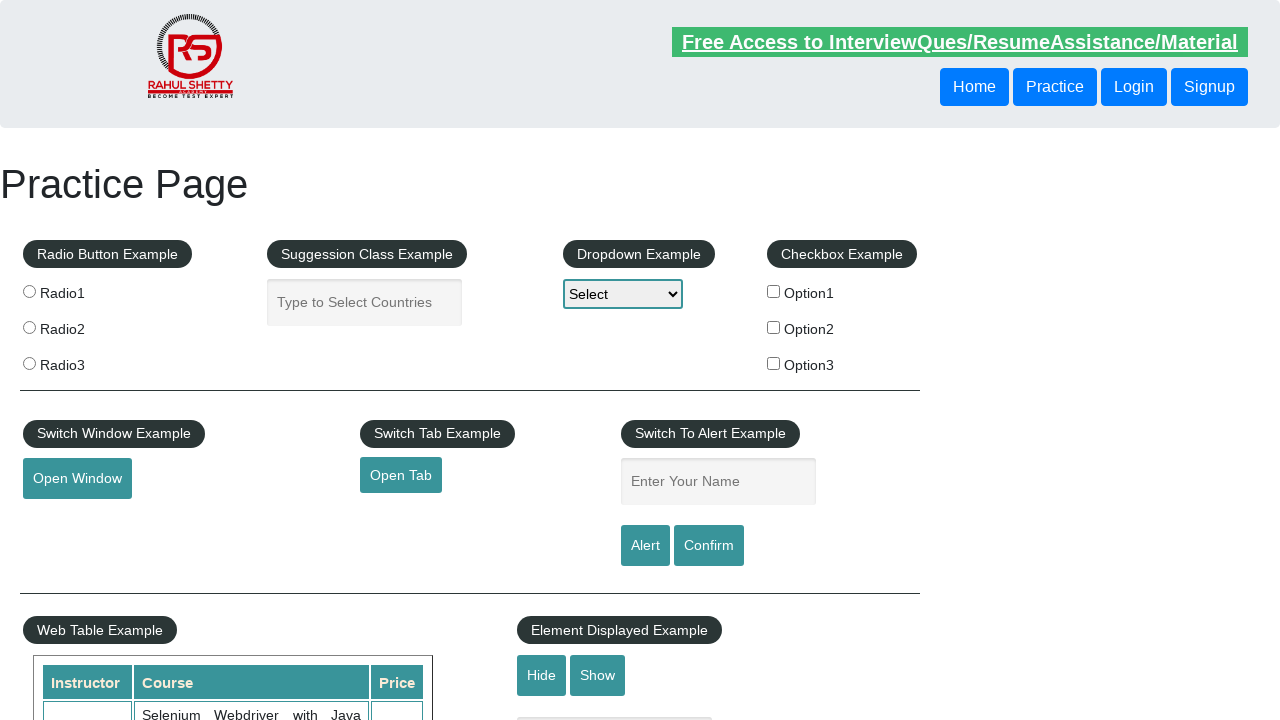